Tests horizontal scrolling functionality by scrolling the page 1000 pixels to the right using JavaScript execution

Starting URL: https://dashboards.handmadeinteractive.com/jasonlove/

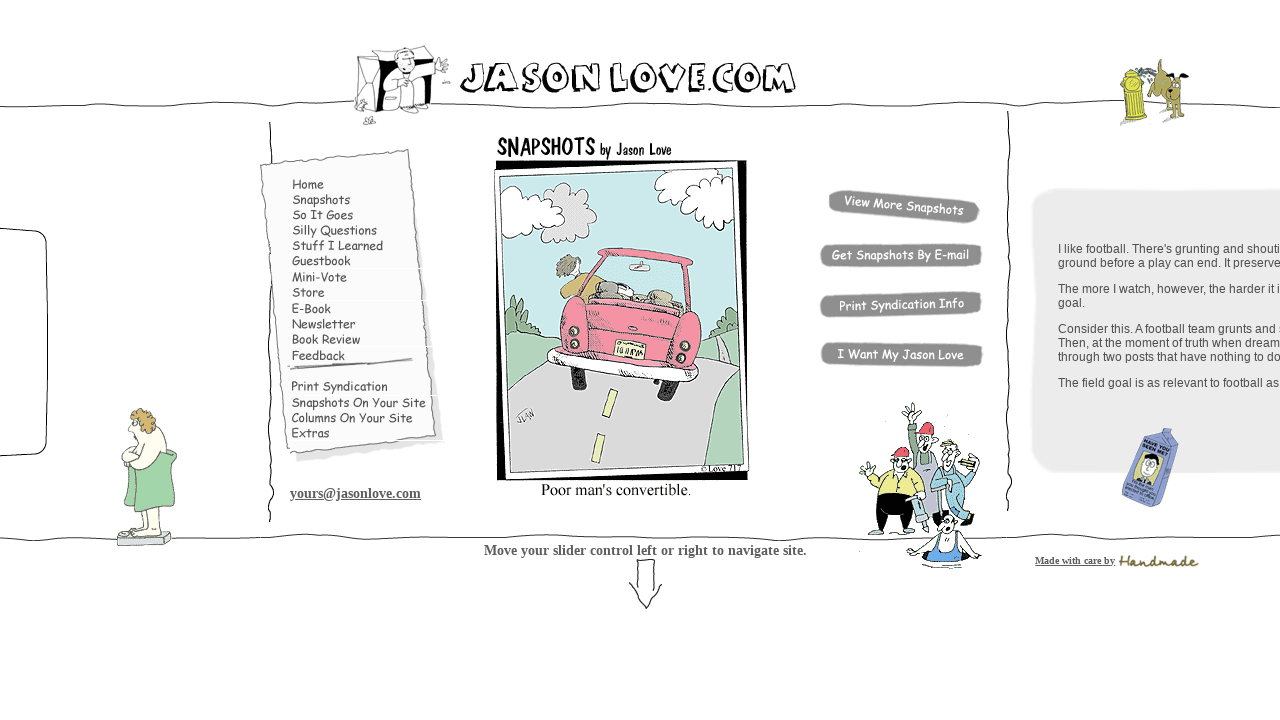

Waited for page to reach domcontentloaded state
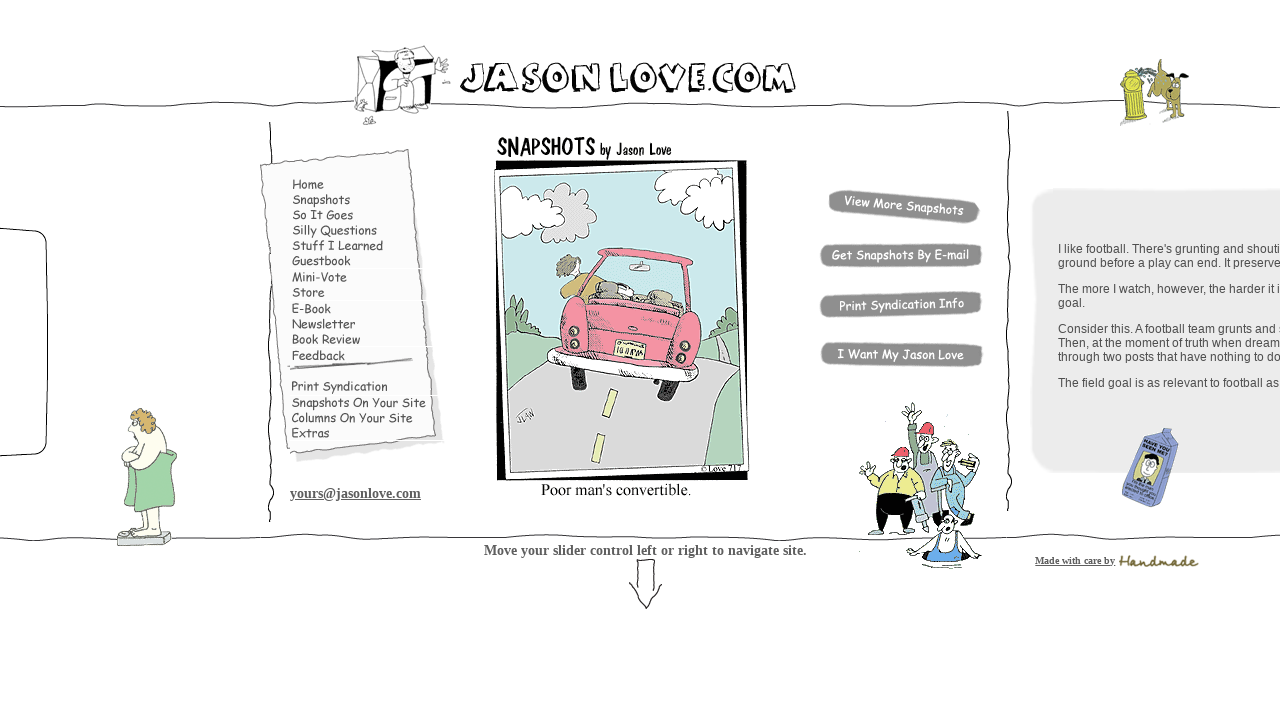

Scrolled page 1000 pixels to the right using JavaScript
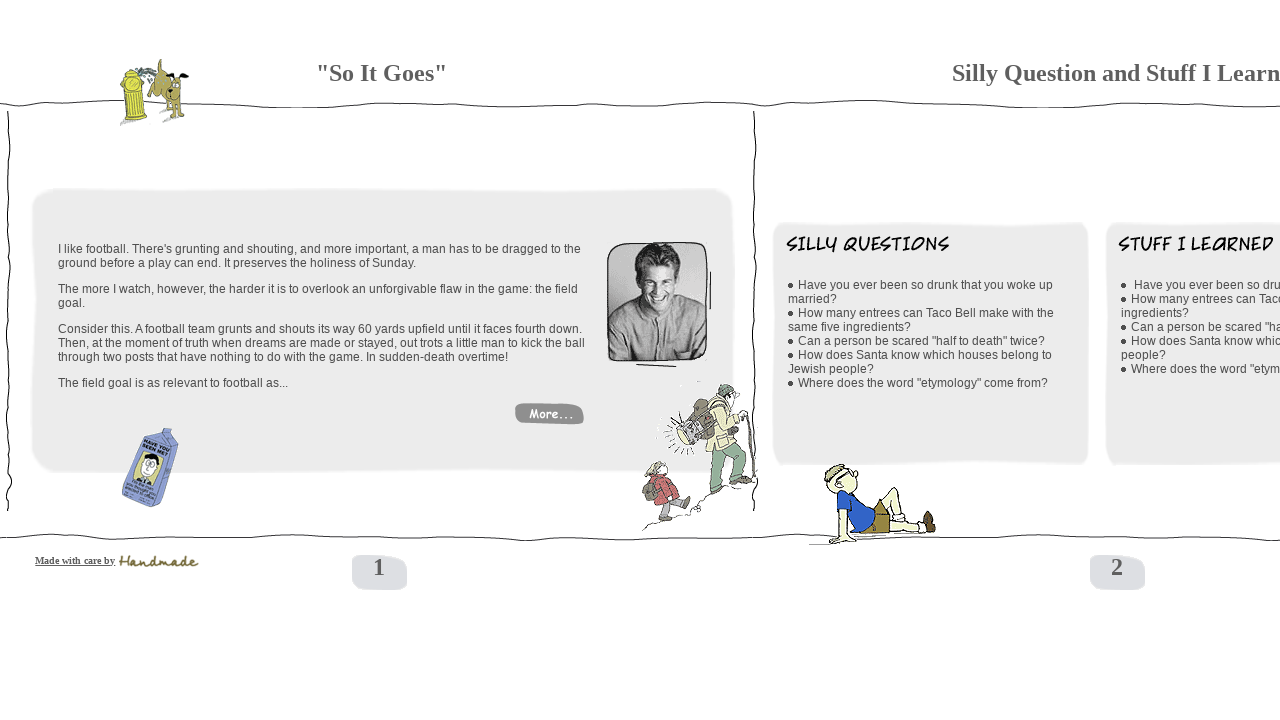

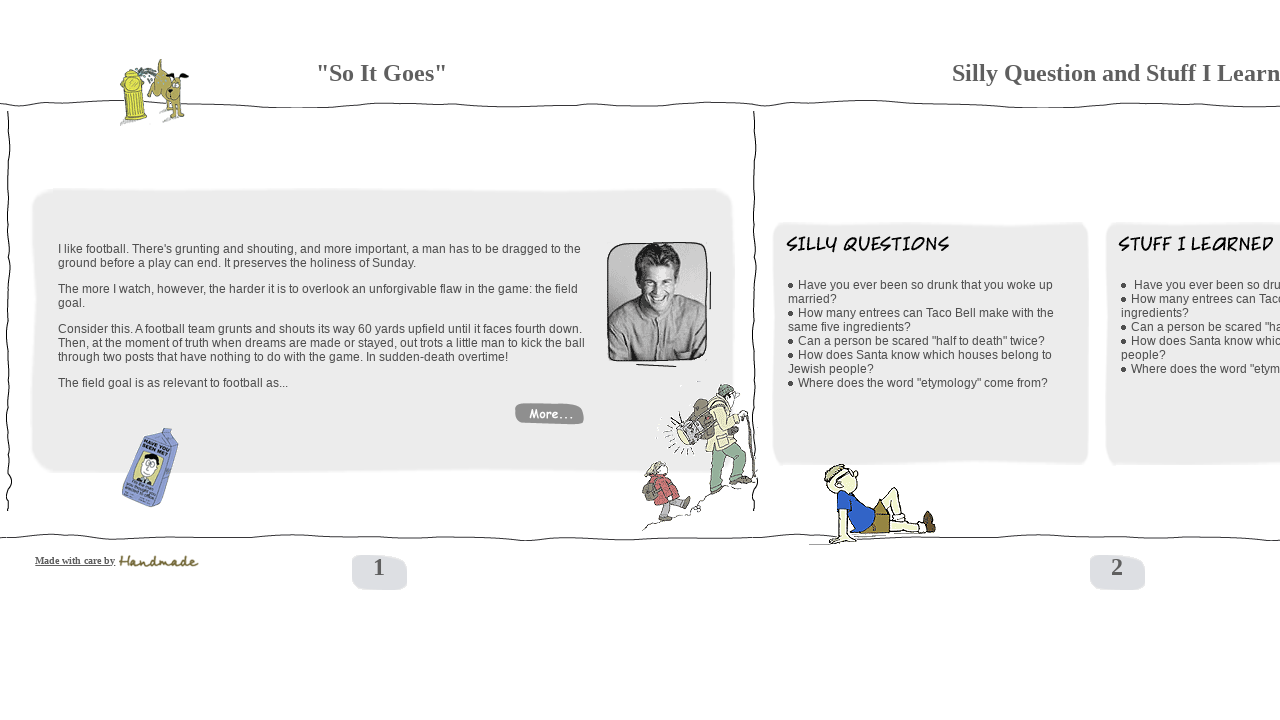